Fills the first name, last name, and email fields on the practice form

Starting URL: https://demoqa.com/automation-practice-form

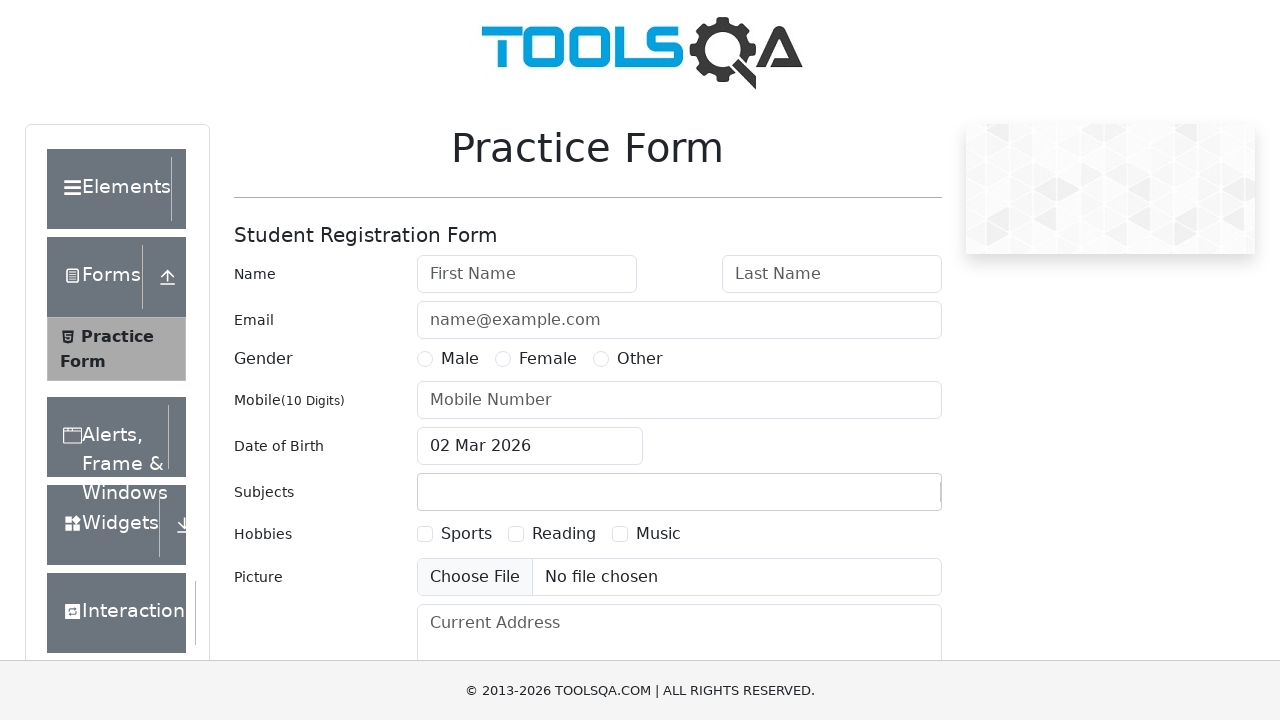

Practice Form loaded and visible
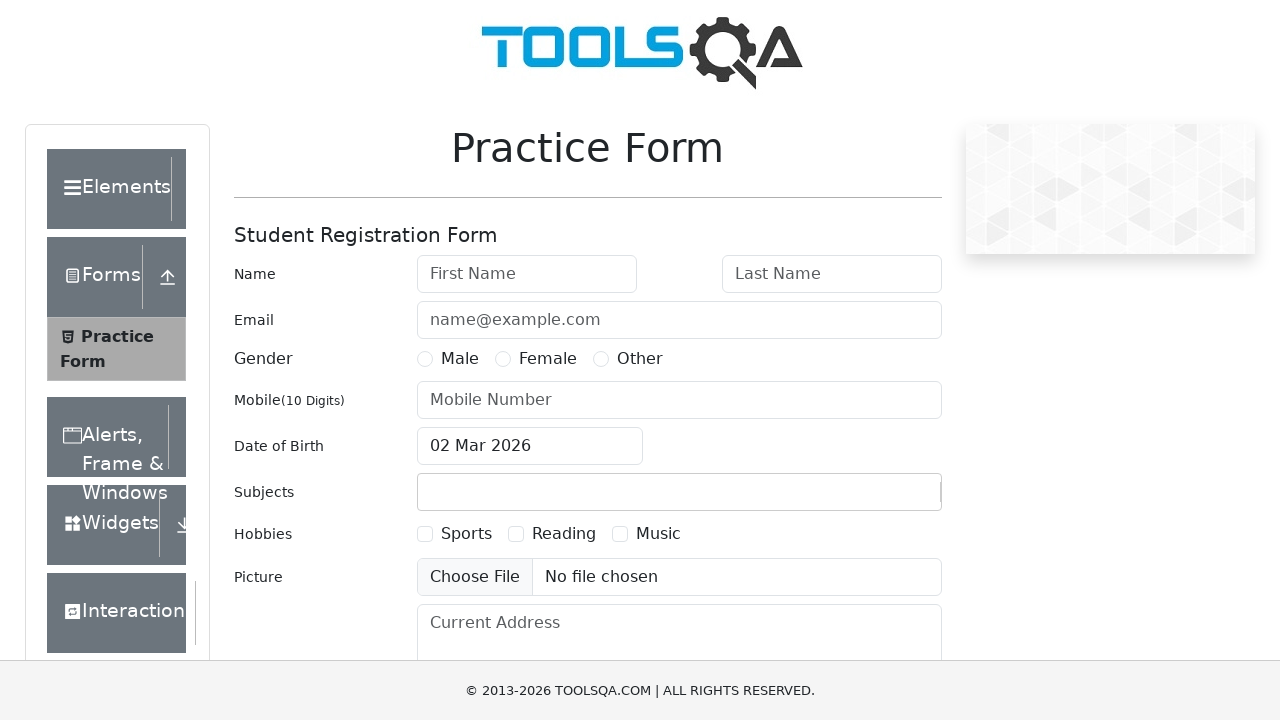

Filled first name field with 'Ana' on internal:attr=[placeholder="First Name"i]
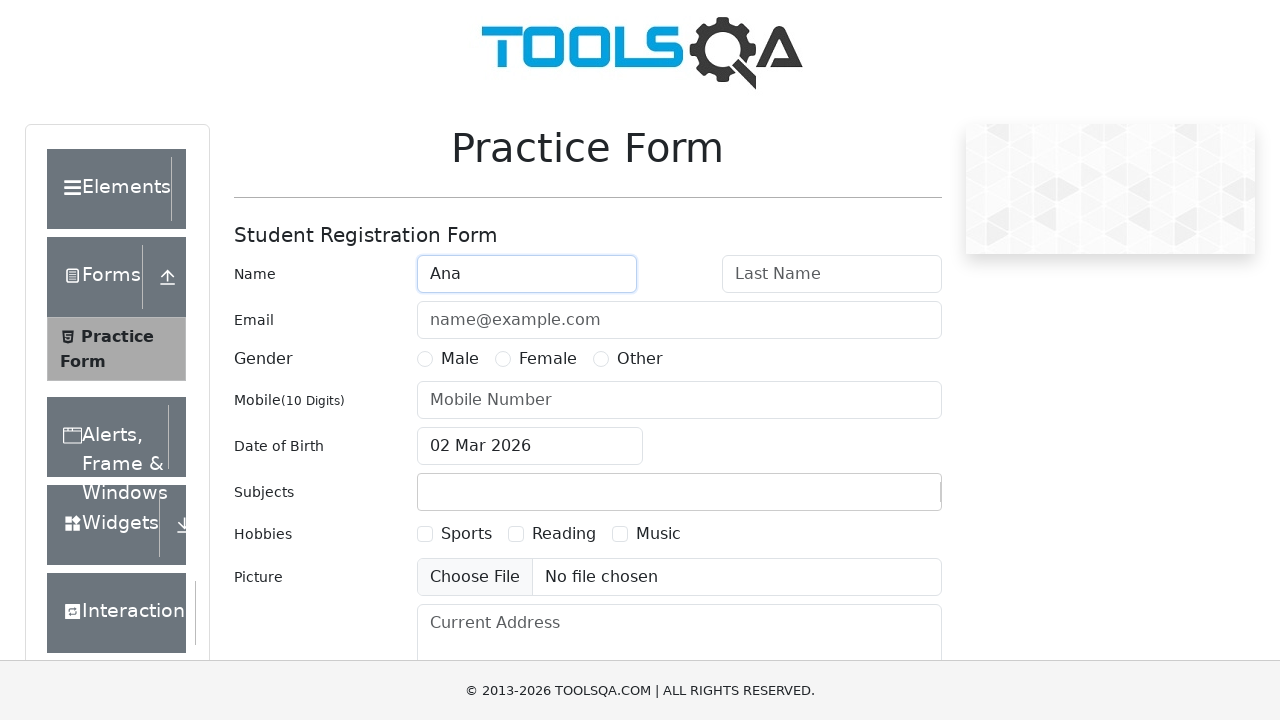

Filled last name field with 'Banana' on internal:attr=[placeholder="Last Name"i]
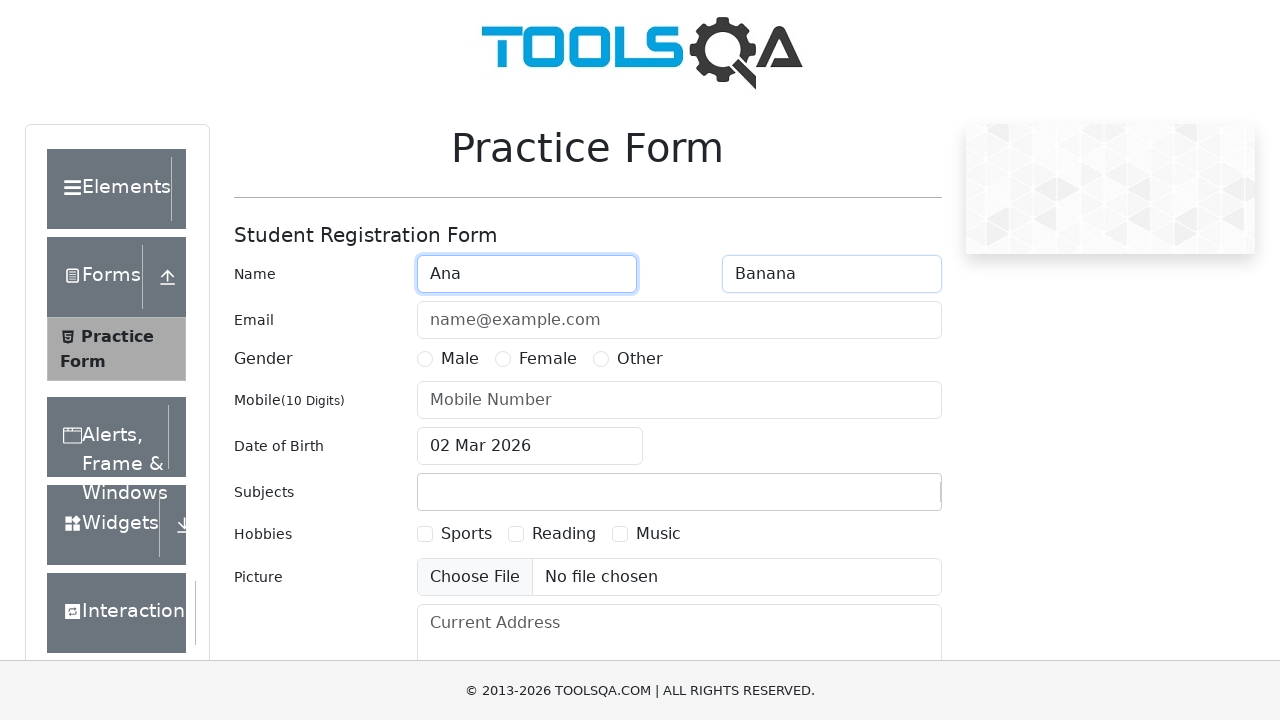

Filled email field with 'anabanana@gmail.com' on internal:attr=[placeholder="name@example.com"i]
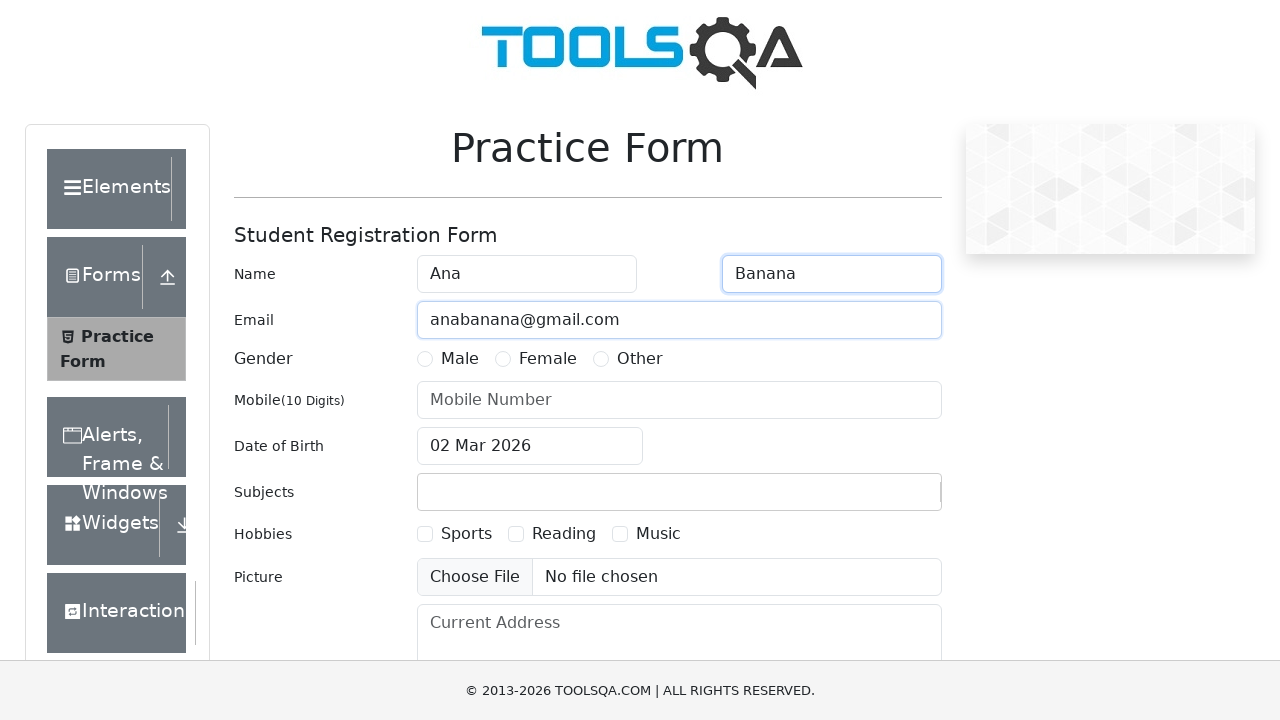

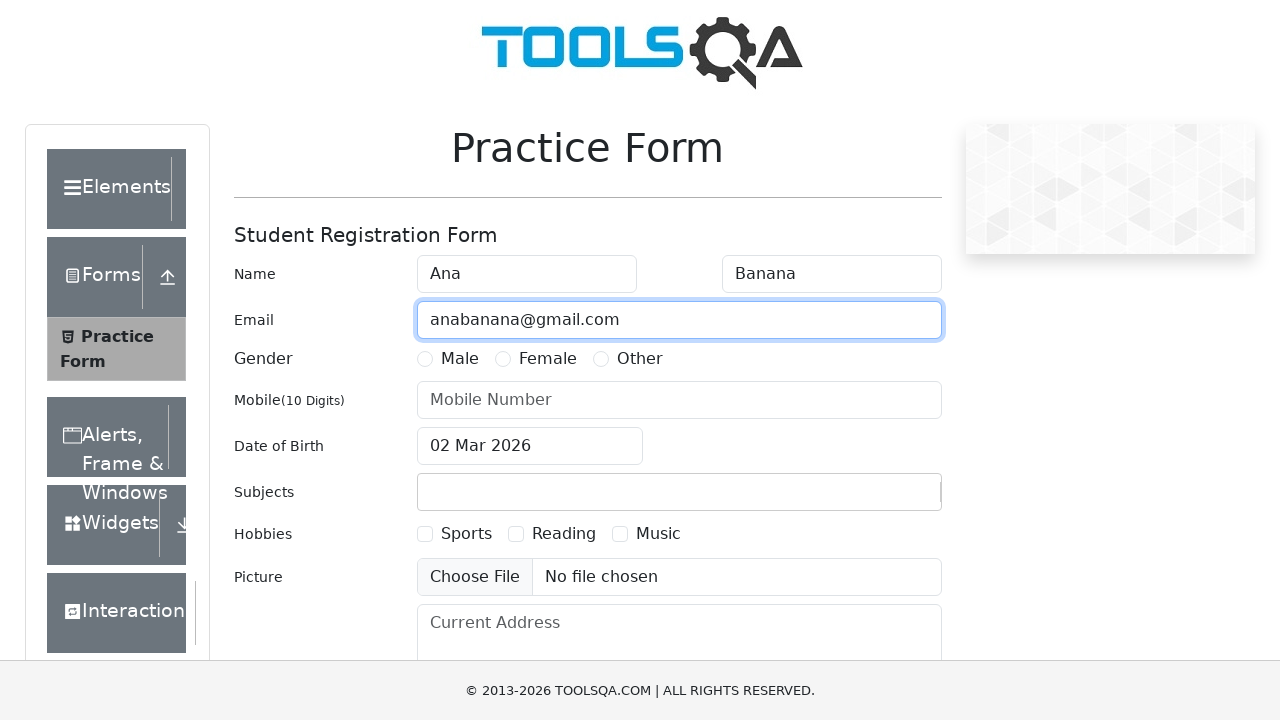